Tests navigation by clicking the "Get started" link and verifying the URL changes to the intro page

Starting URL: https://playwright.dev/

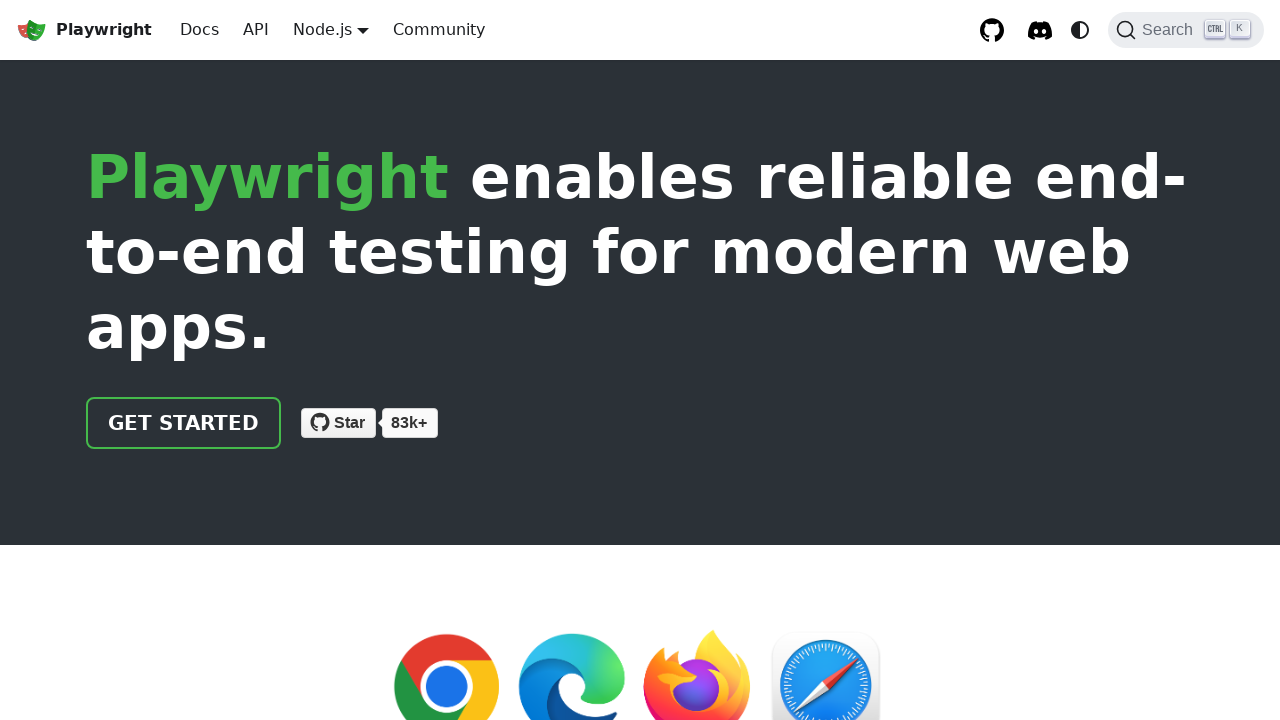

Clicked 'Get started' link at (184, 423) on internal:role=link[name="Get started"i]
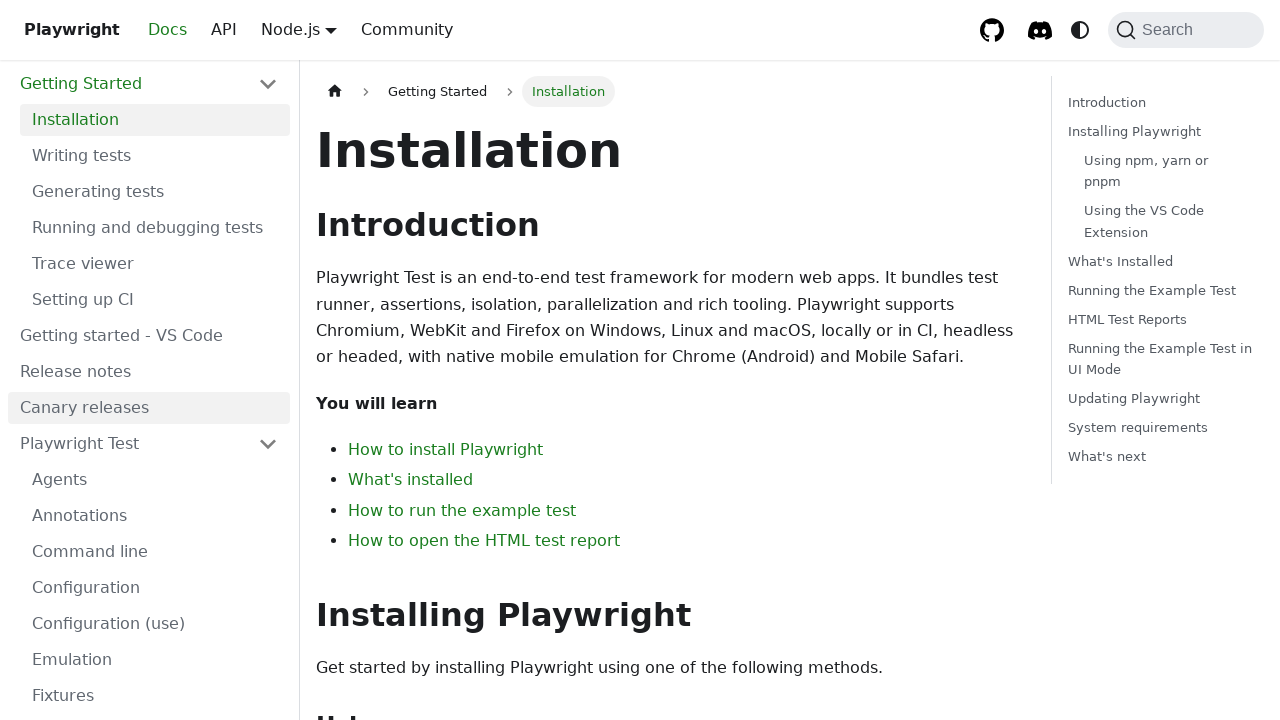

Verified URL changed to intro page
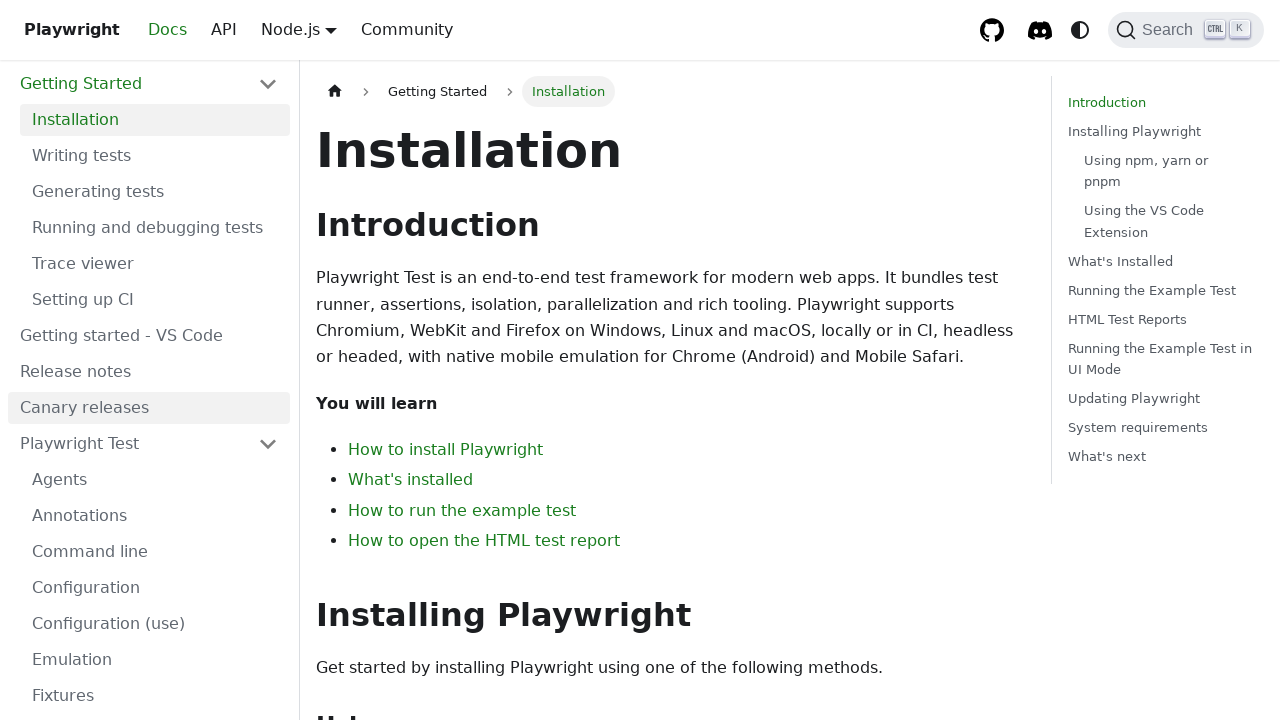

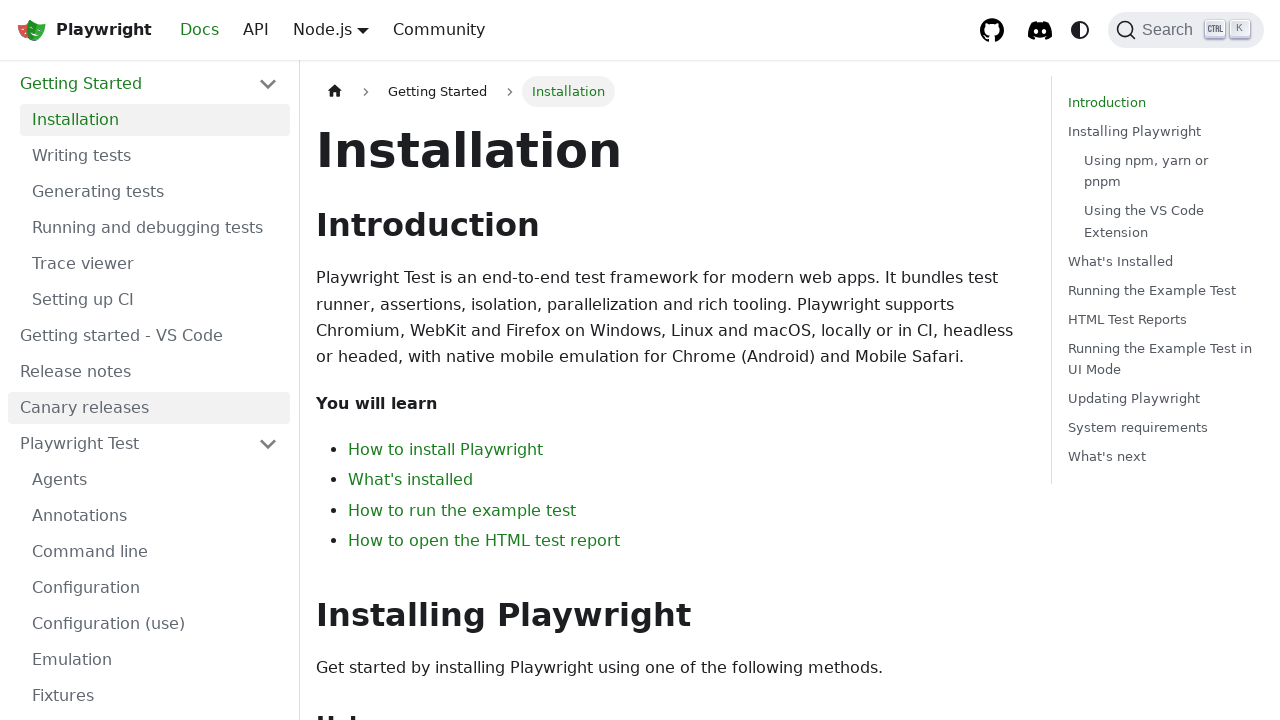